Tests marking all todo items as completed using the toggle all checkbox

Starting URL: https://demo.playwright.dev/todomvc

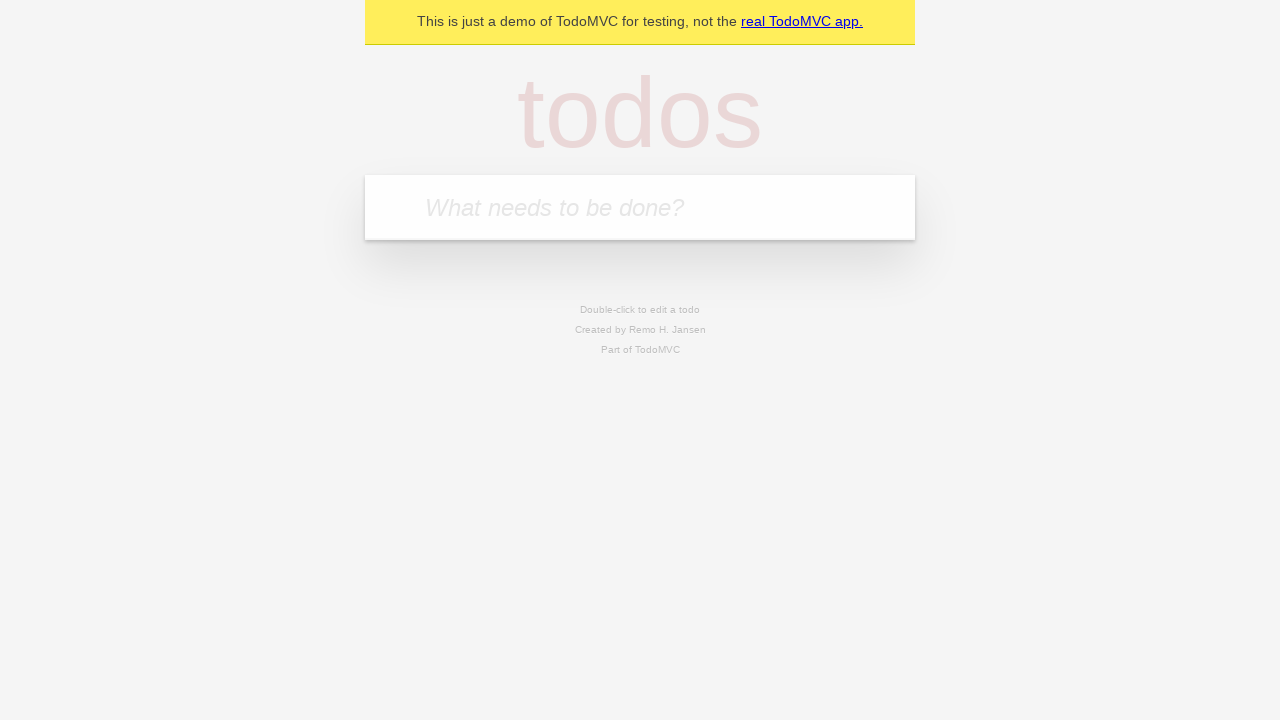

Filled input field with 'buy some cheese' on internal:attr=[placeholder="What needs to be done?"i]
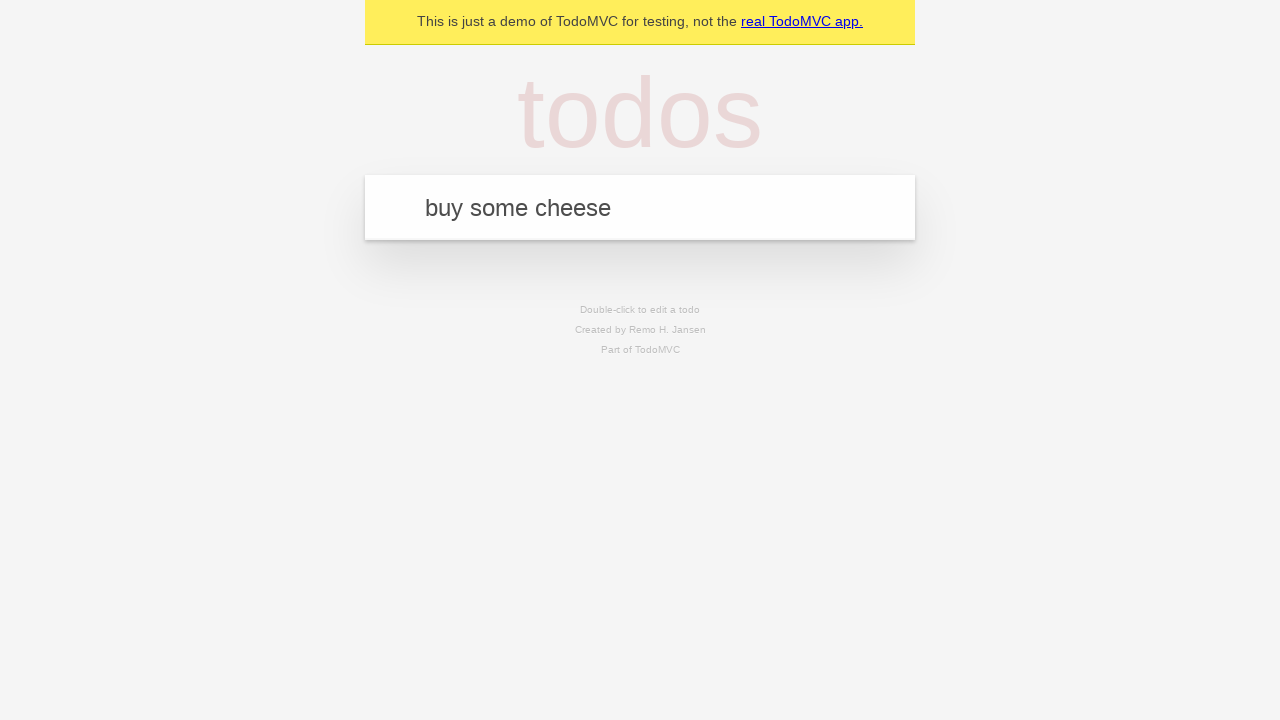

Pressed Enter to add first todo item on internal:attr=[placeholder="What needs to be done?"i]
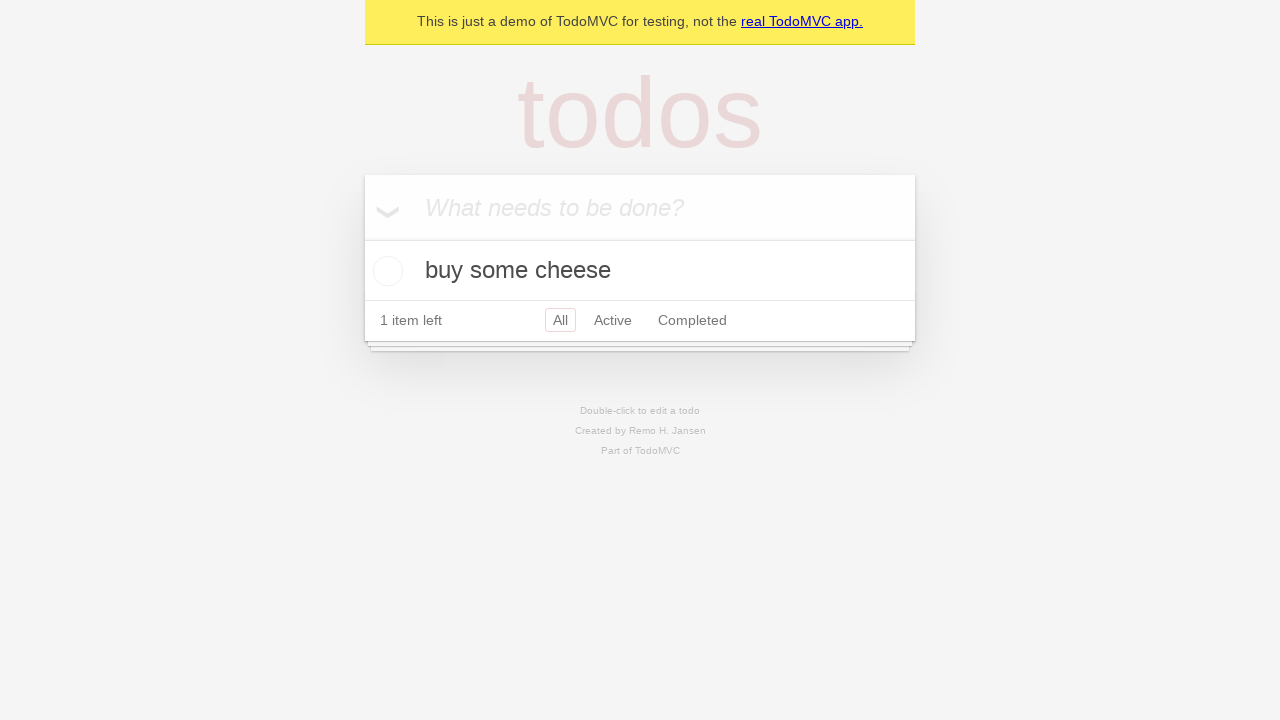

Filled input field with 'feed the cat' on internal:attr=[placeholder="What needs to be done?"i]
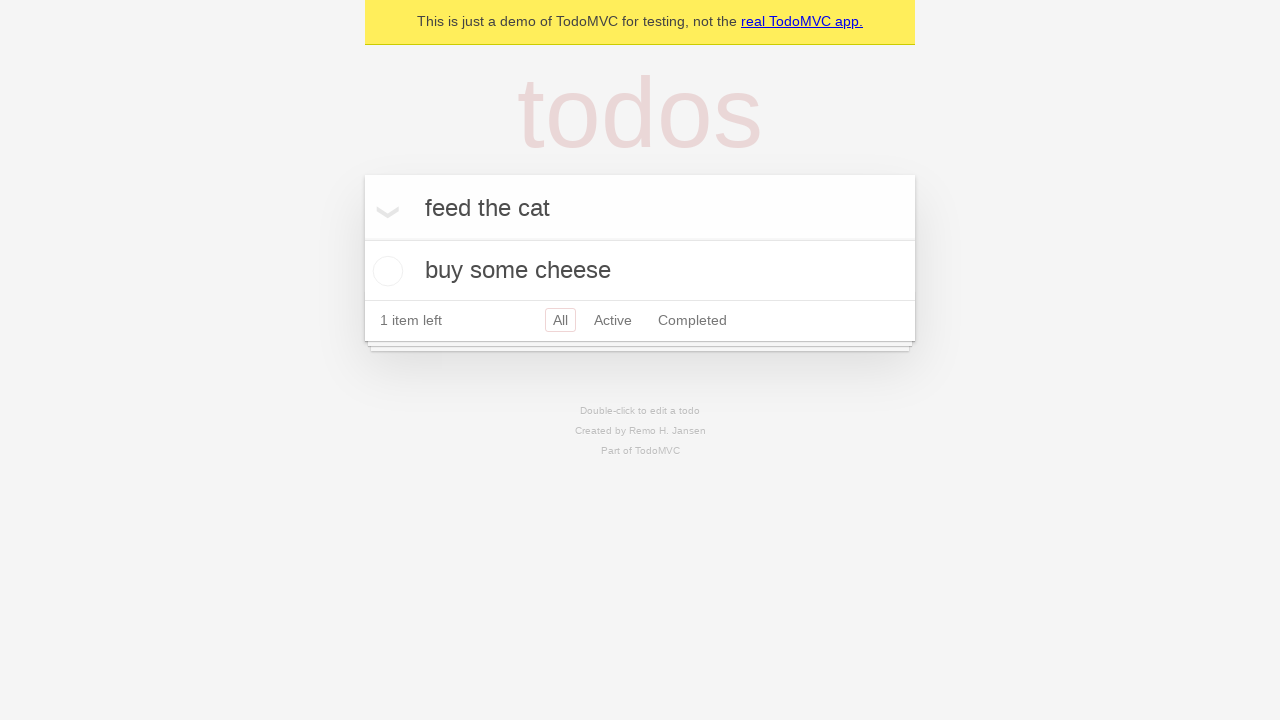

Pressed Enter to add second todo item on internal:attr=[placeholder="What needs to be done?"i]
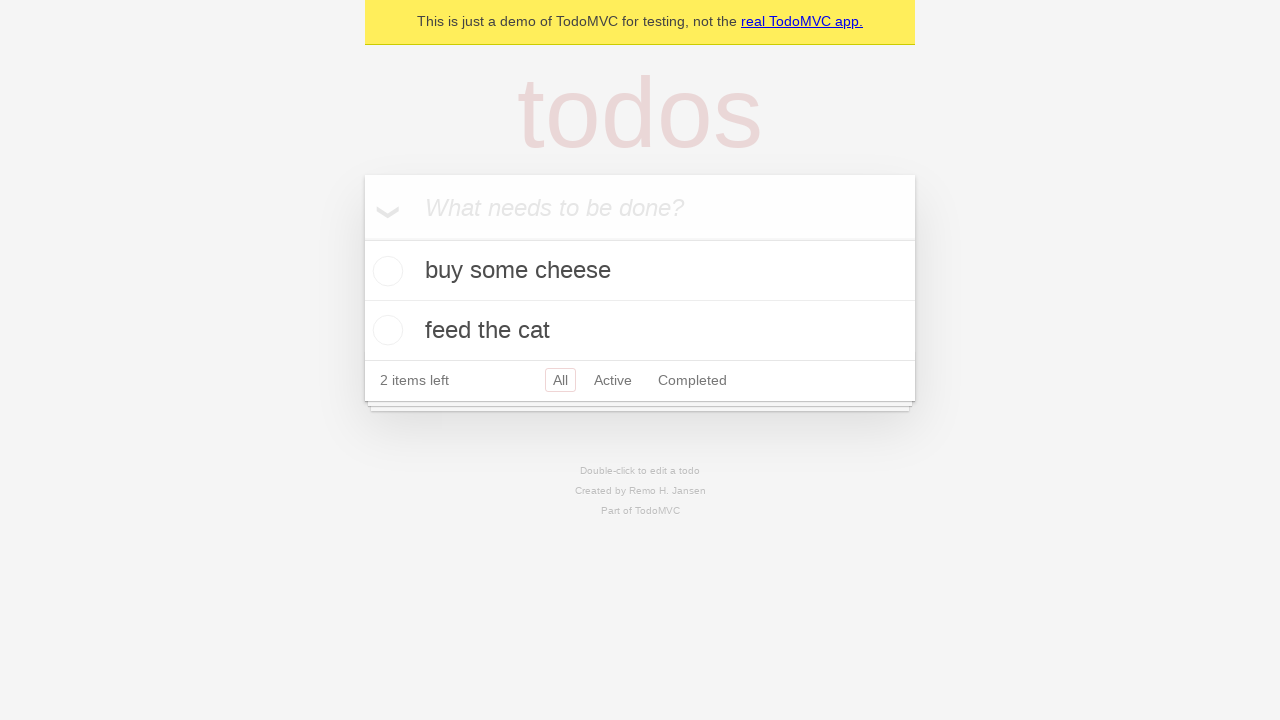

Filled input field with 'book a doctors appointment' on internal:attr=[placeholder="What needs to be done?"i]
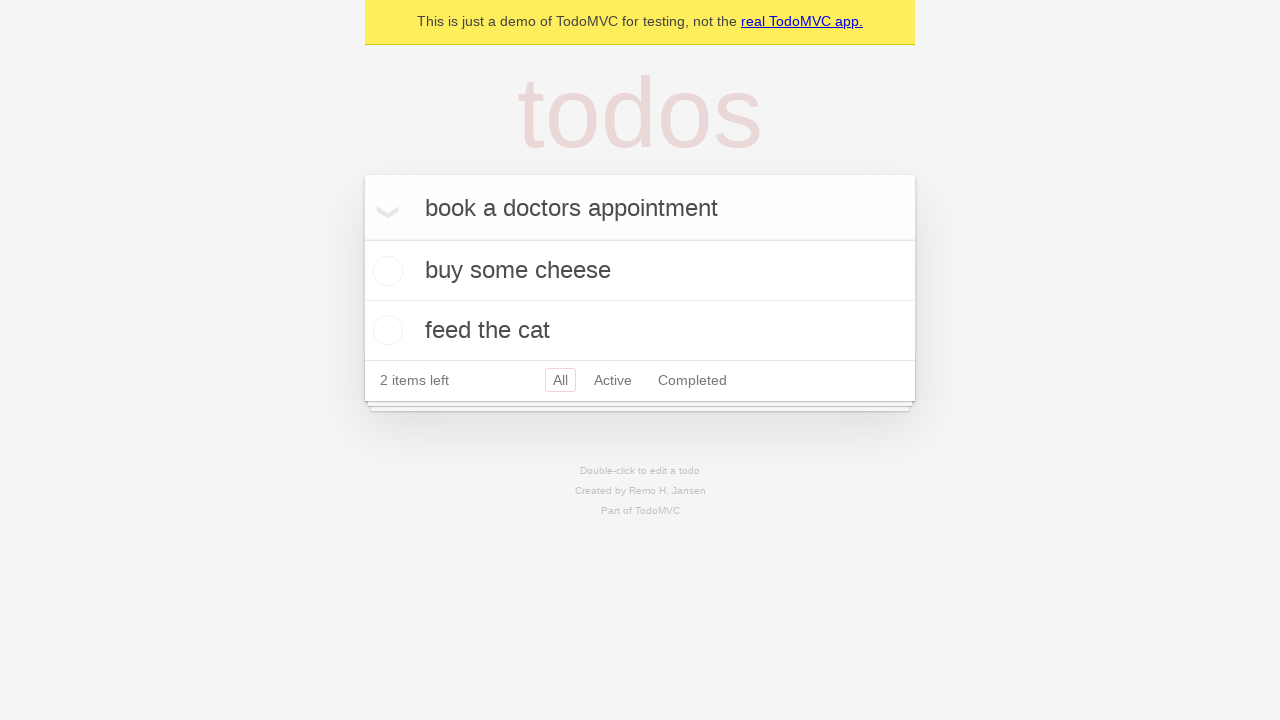

Pressed Enter to add third todo item on internal:attr=[placeholder="What needs to be done?"i]
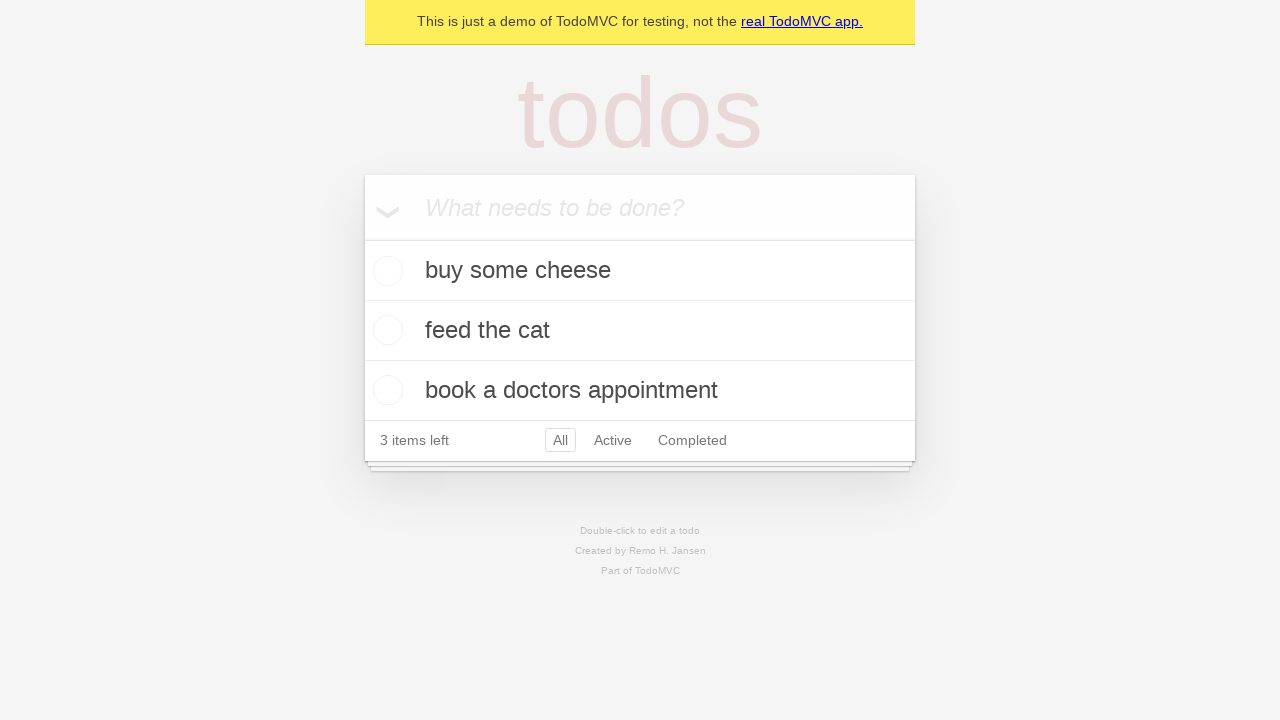

Checked 'Mark all as complete' checkbox at (362, 238) on internal:label="Mark all as complete"i
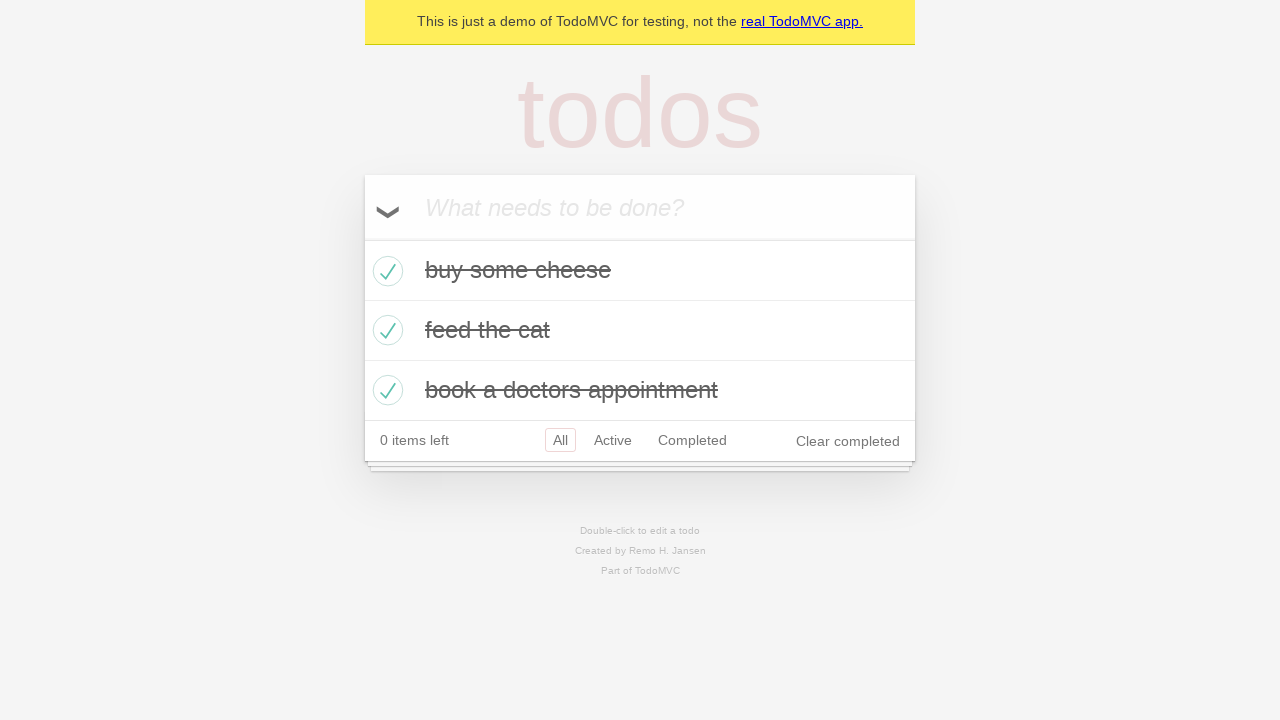

Verified all todo items are marked as completed
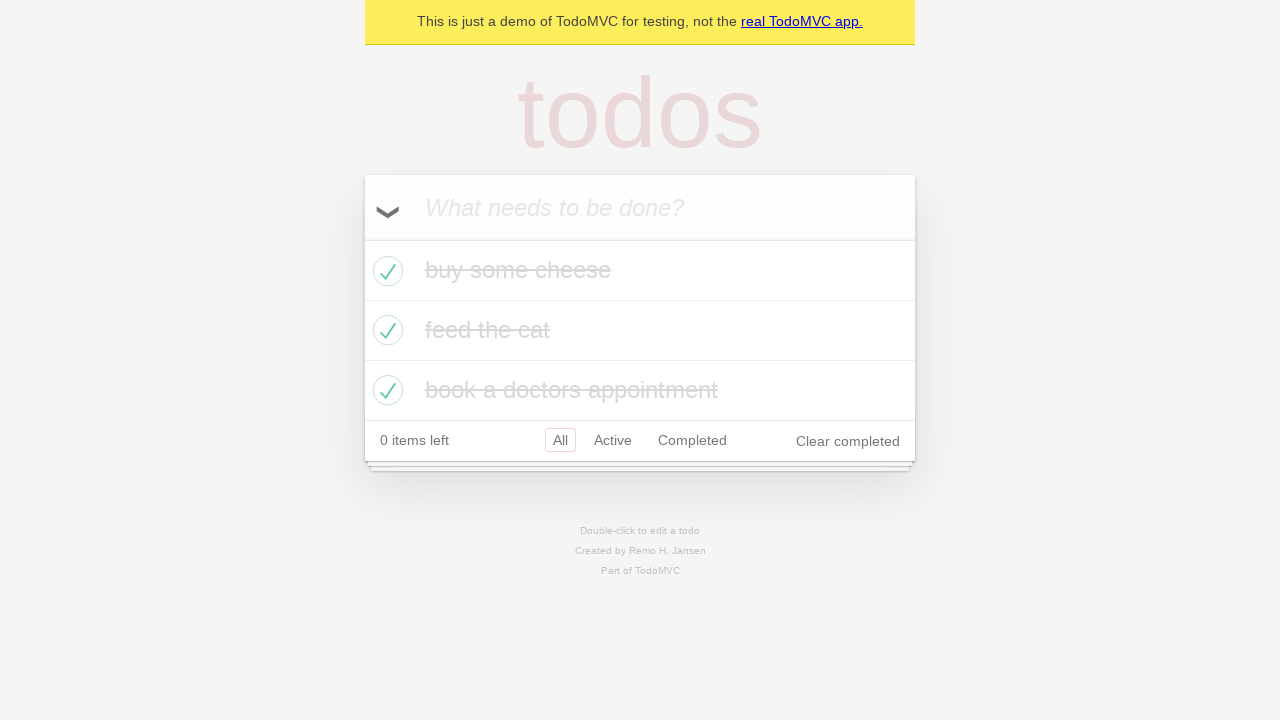

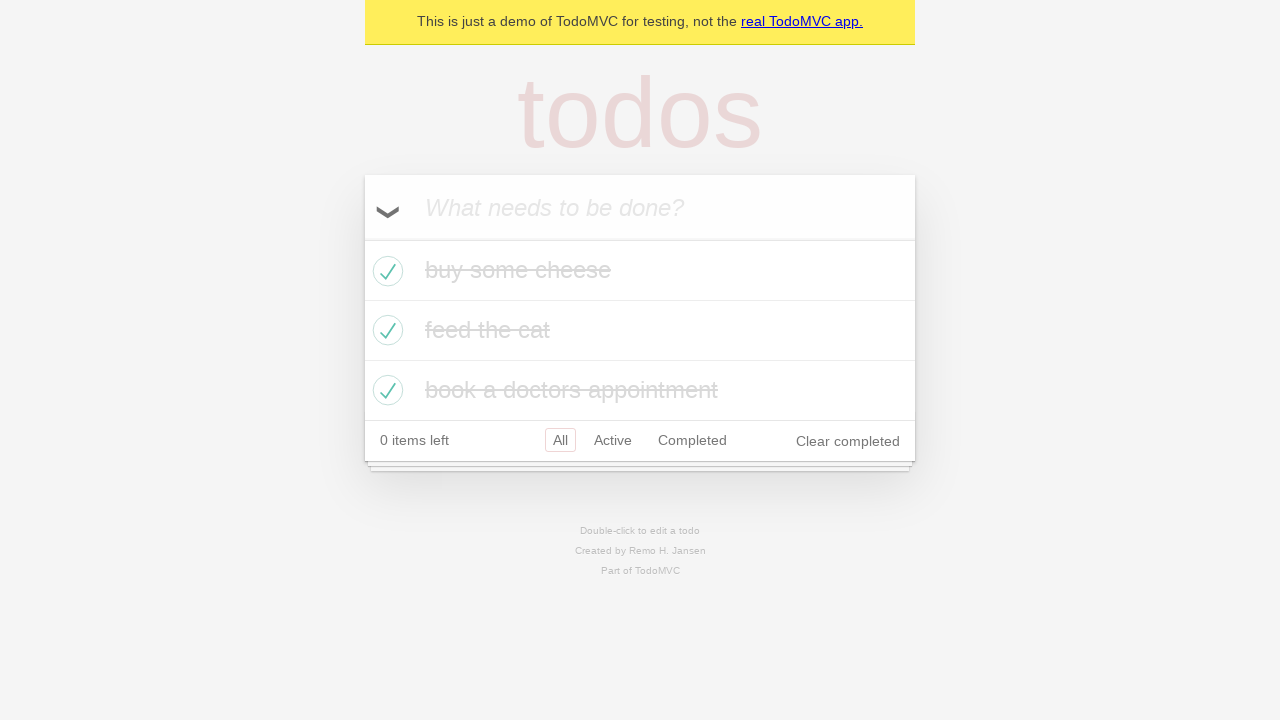